Navigates to a test automation practice page and verifies that a web table named 'BookTable' is present and loaded with rows and columns.

Starting URL: https://testautomationpractice.blogspot.com/

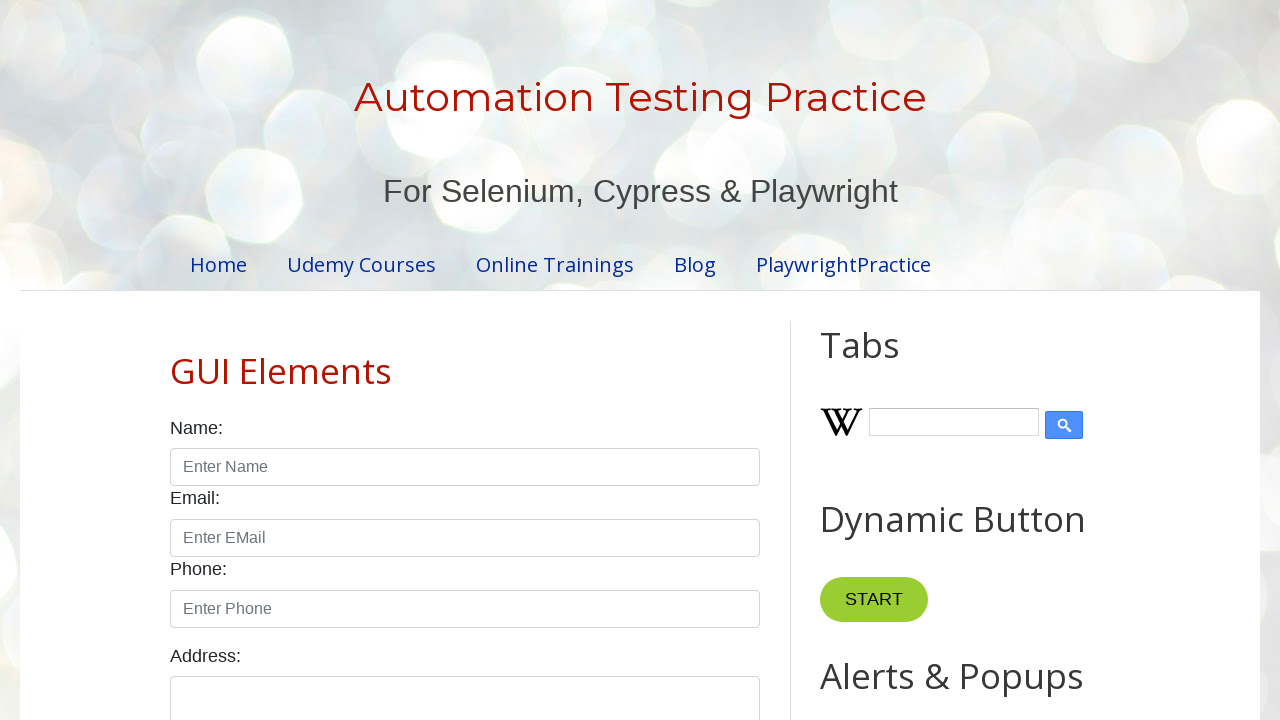

Navigated to test automation practice page
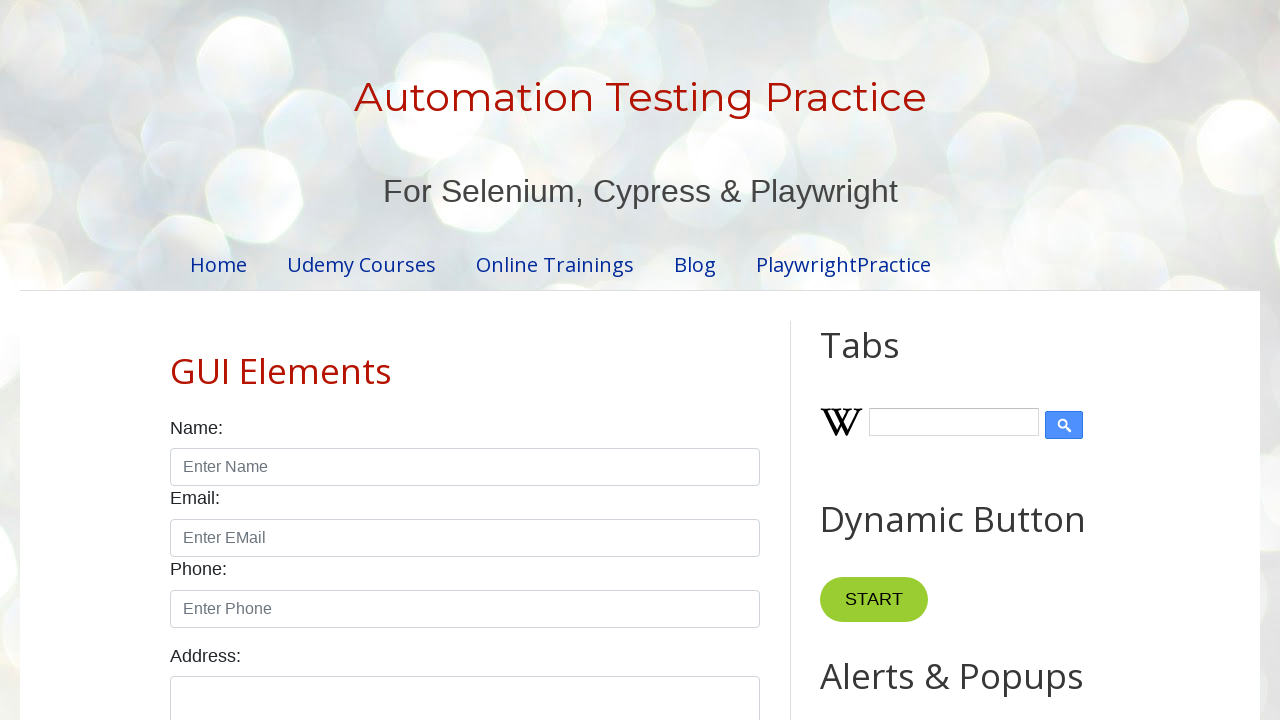

BookTable element is present on the page
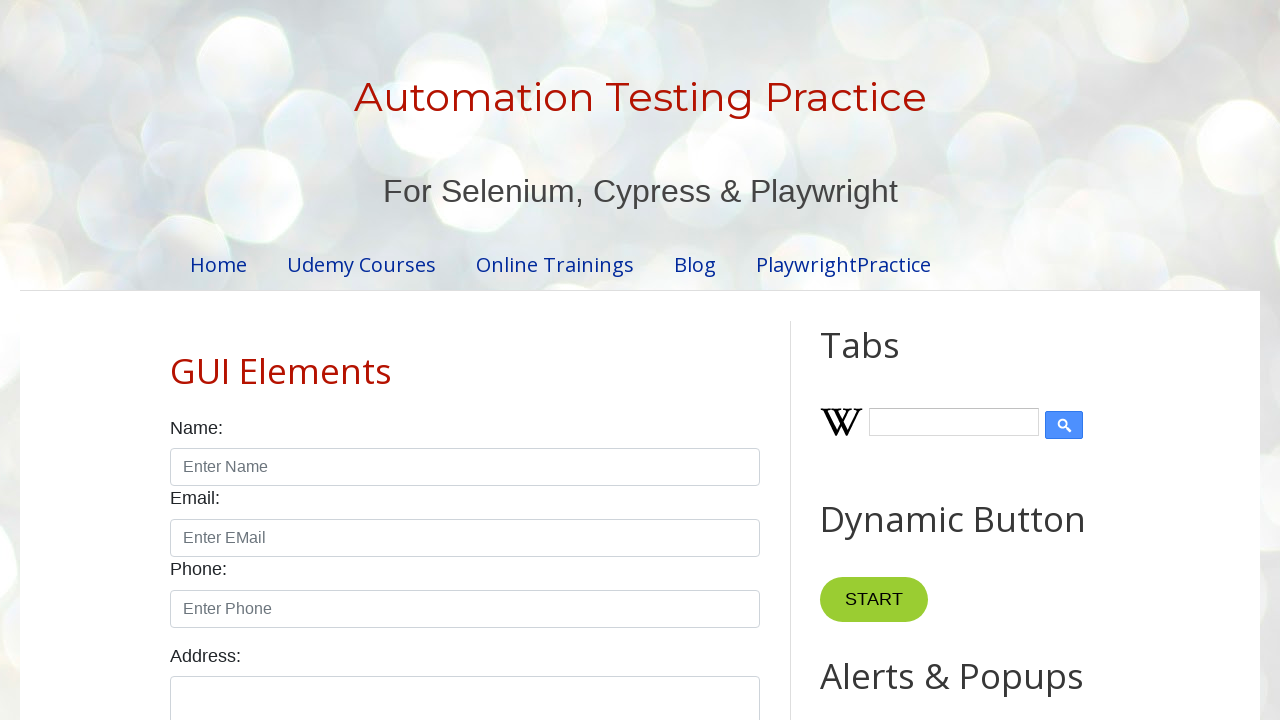

BookTable rows are loaded and attached to DOM
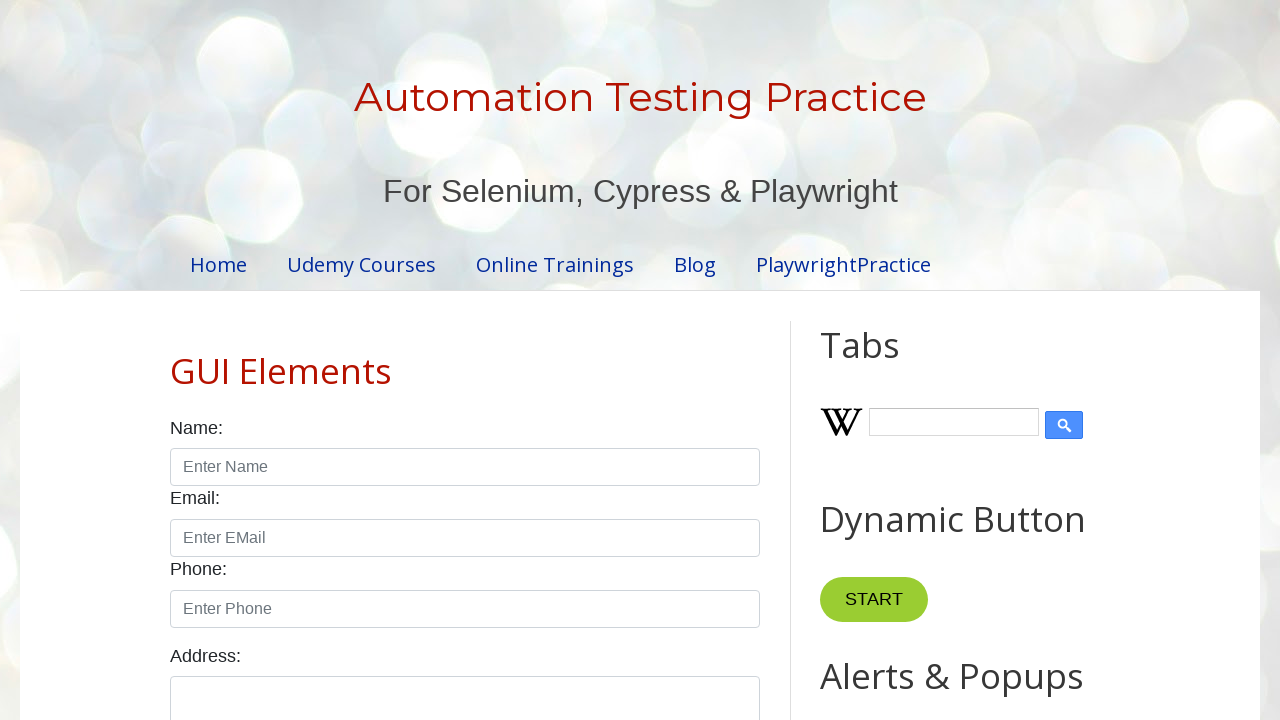

BookTable headers are present and attached to DOM
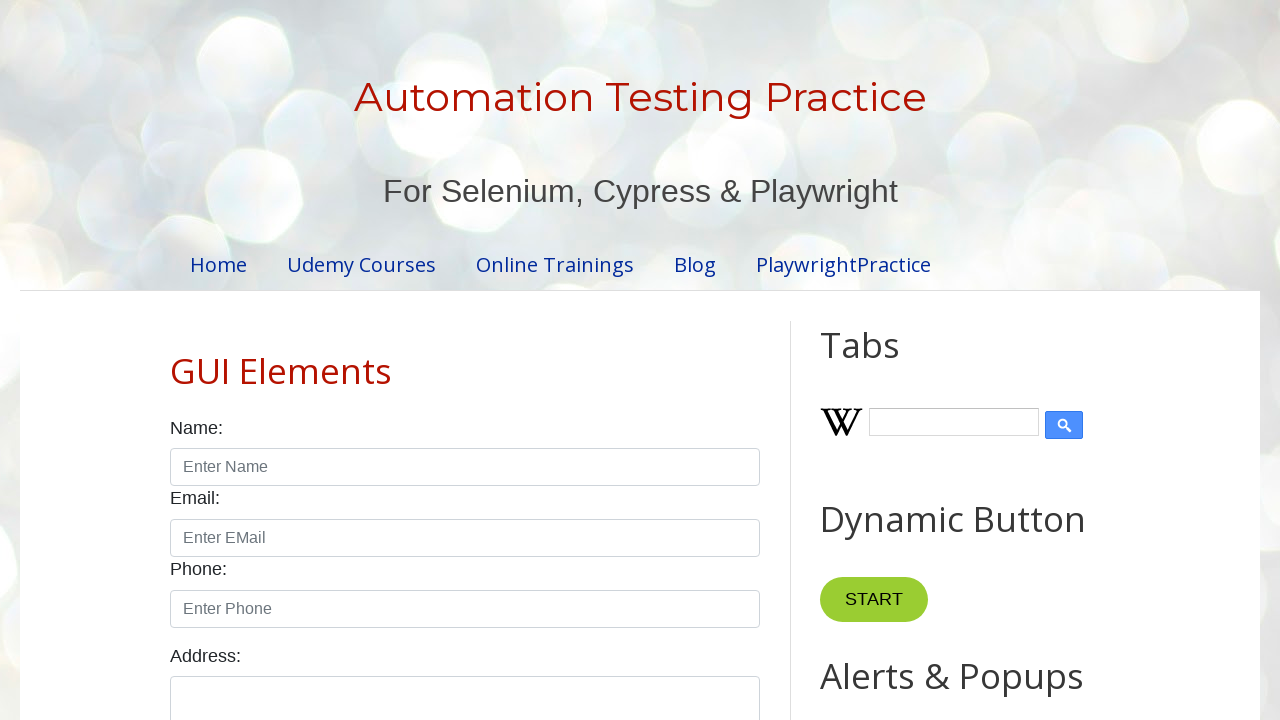

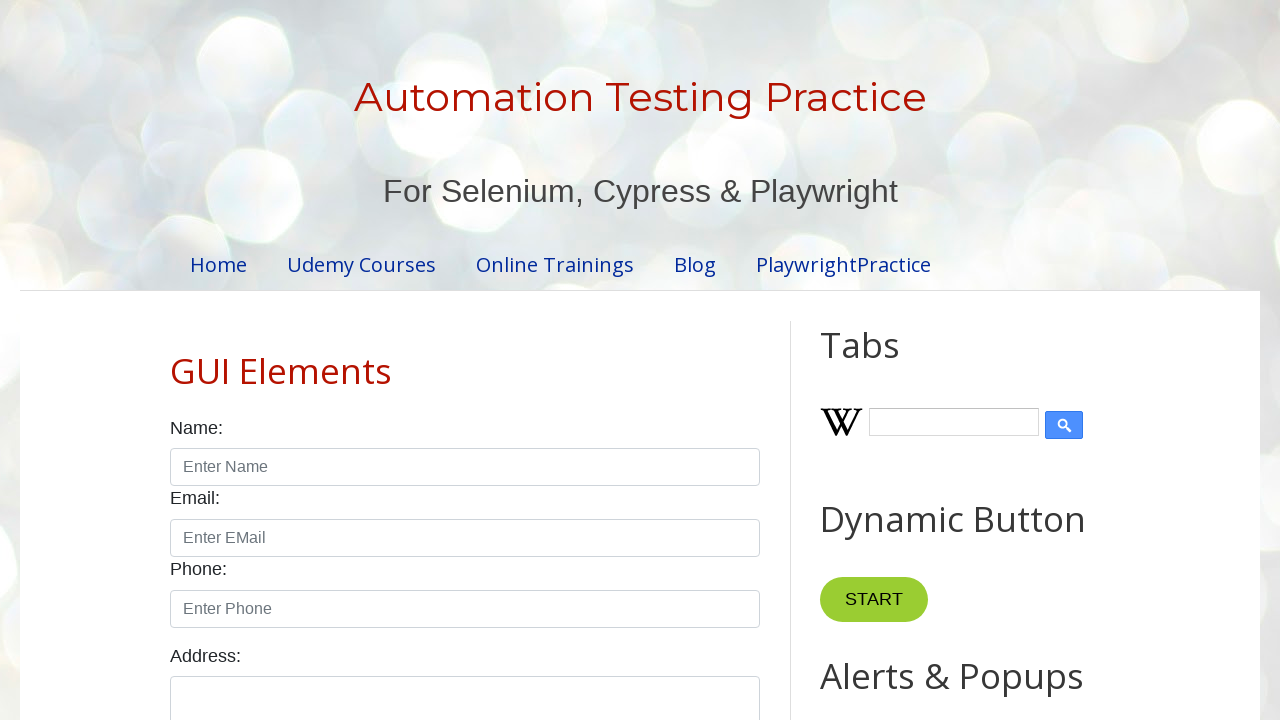